Tests a registration form by filling in first name, last name, address, email, and phone number fields on a demo automation testing site.

Starting URL: http://demo.automationtesting.in/Register.html

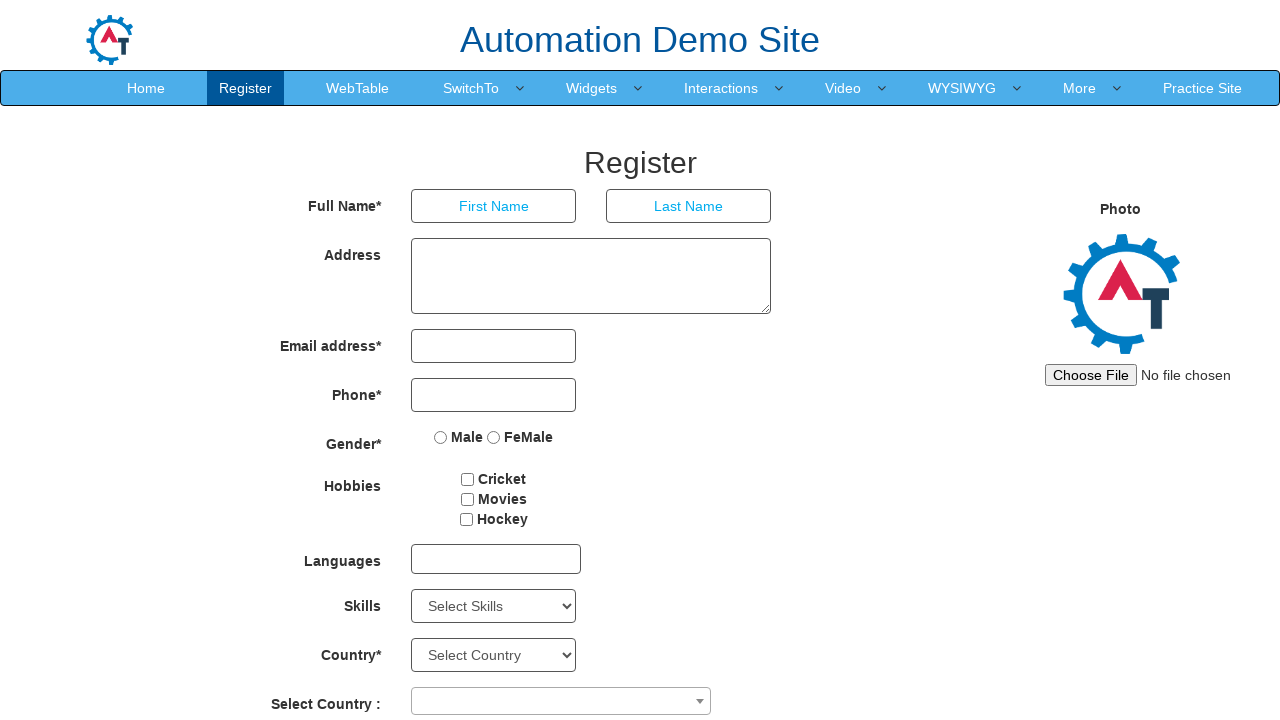

Filled first name field with 'JohnTest42' on (//input[@type='text'])[1]
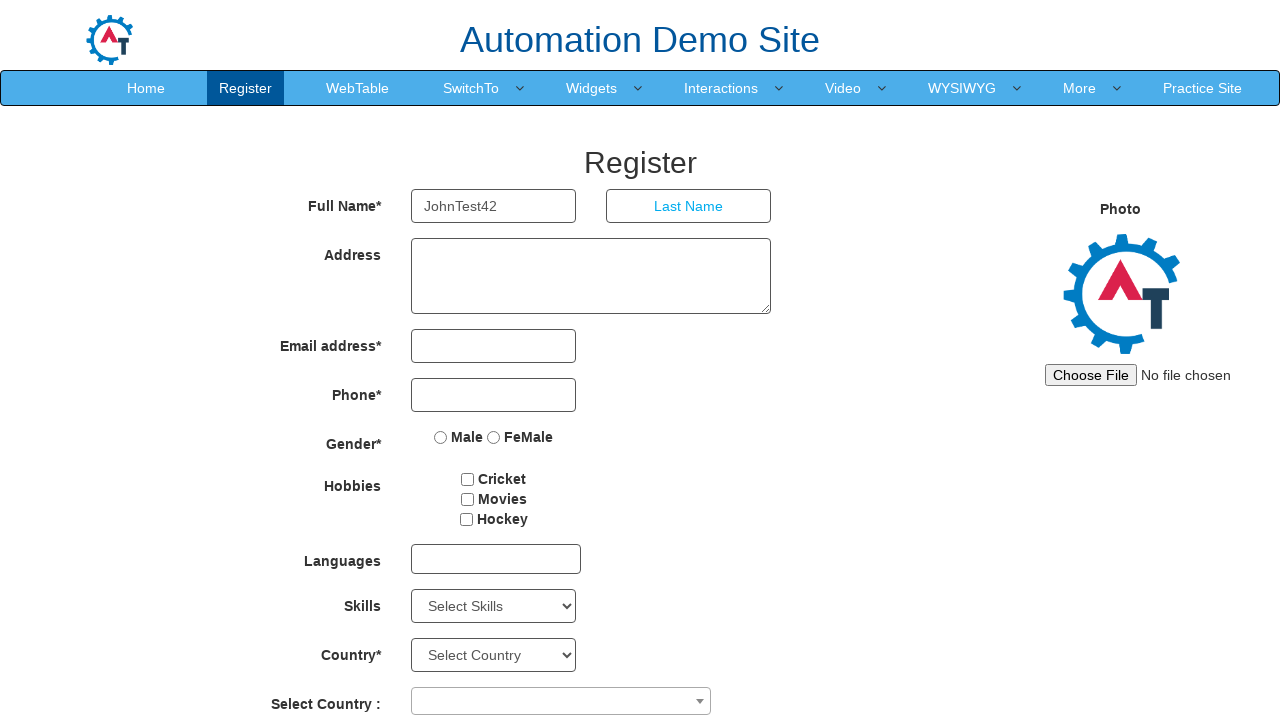

Filled last name field with 'SmithDemo' on (//input[@type='text'])[2]
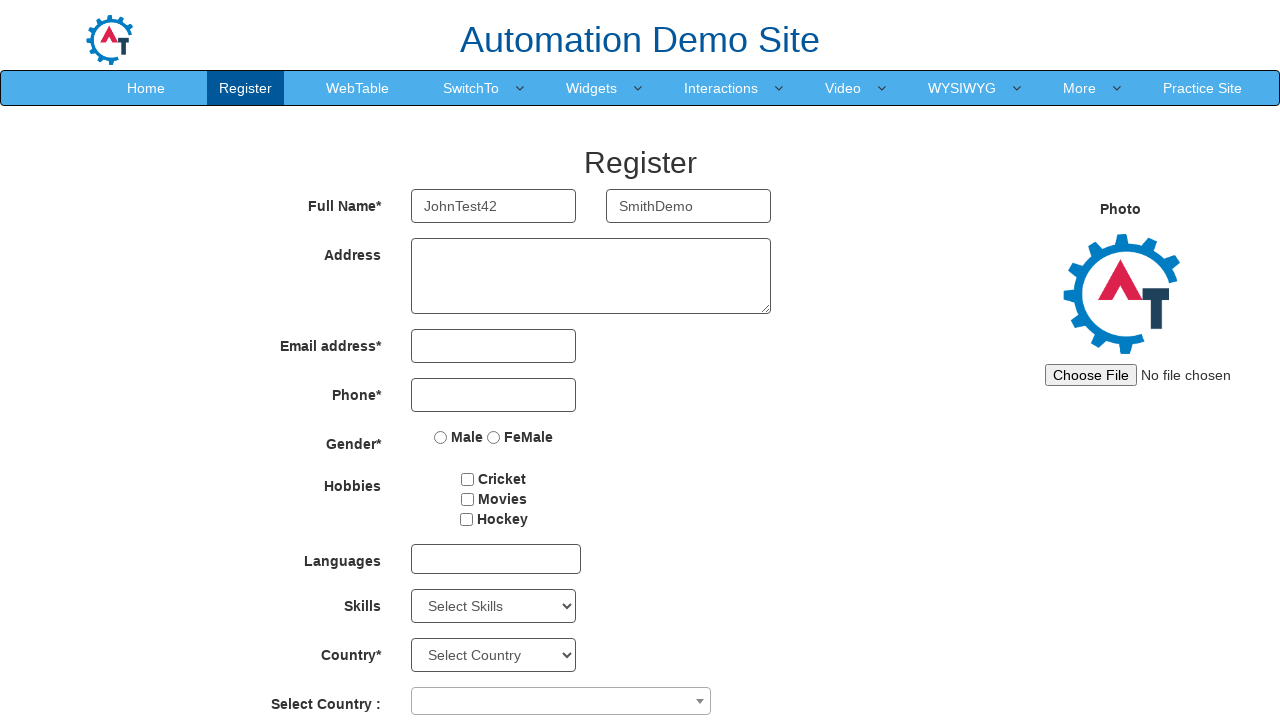

Filled address field with '123 Main Street, New York - 10001' on #basicBootstrapForm >> div:nth-child(2) >> textarea
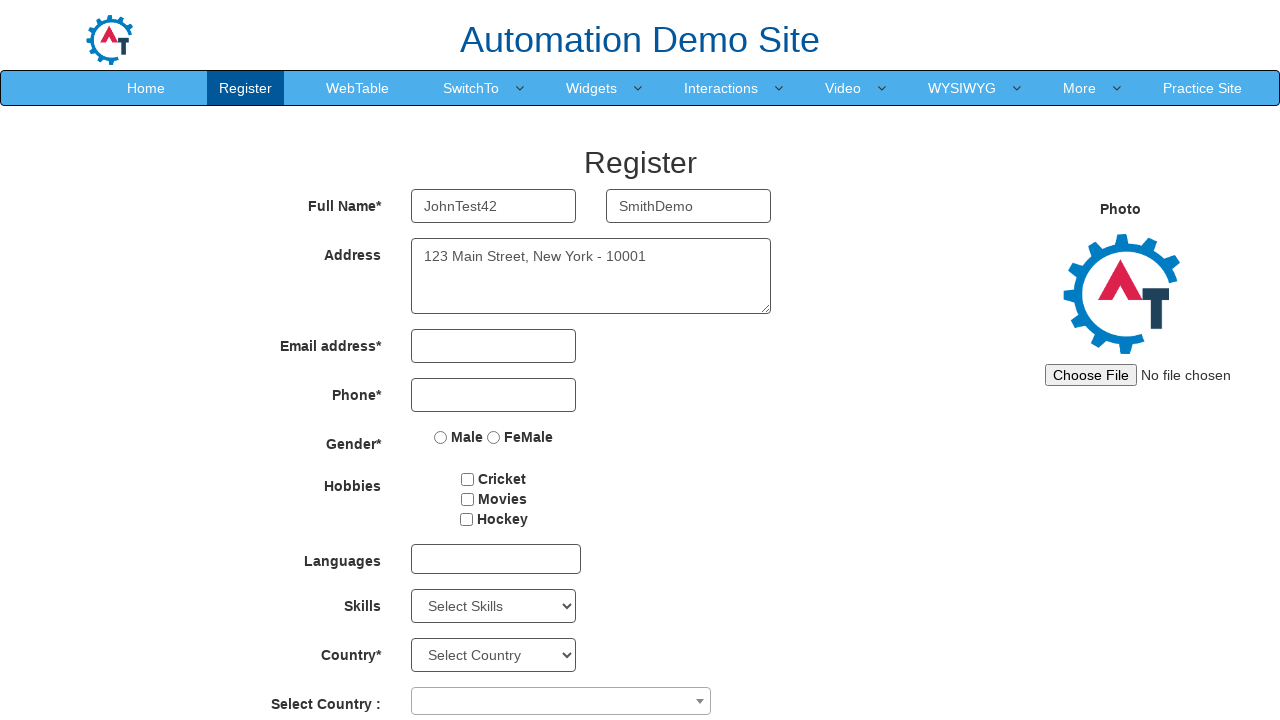

Filled email field with 'johnsmith42@example.com' on #eid input
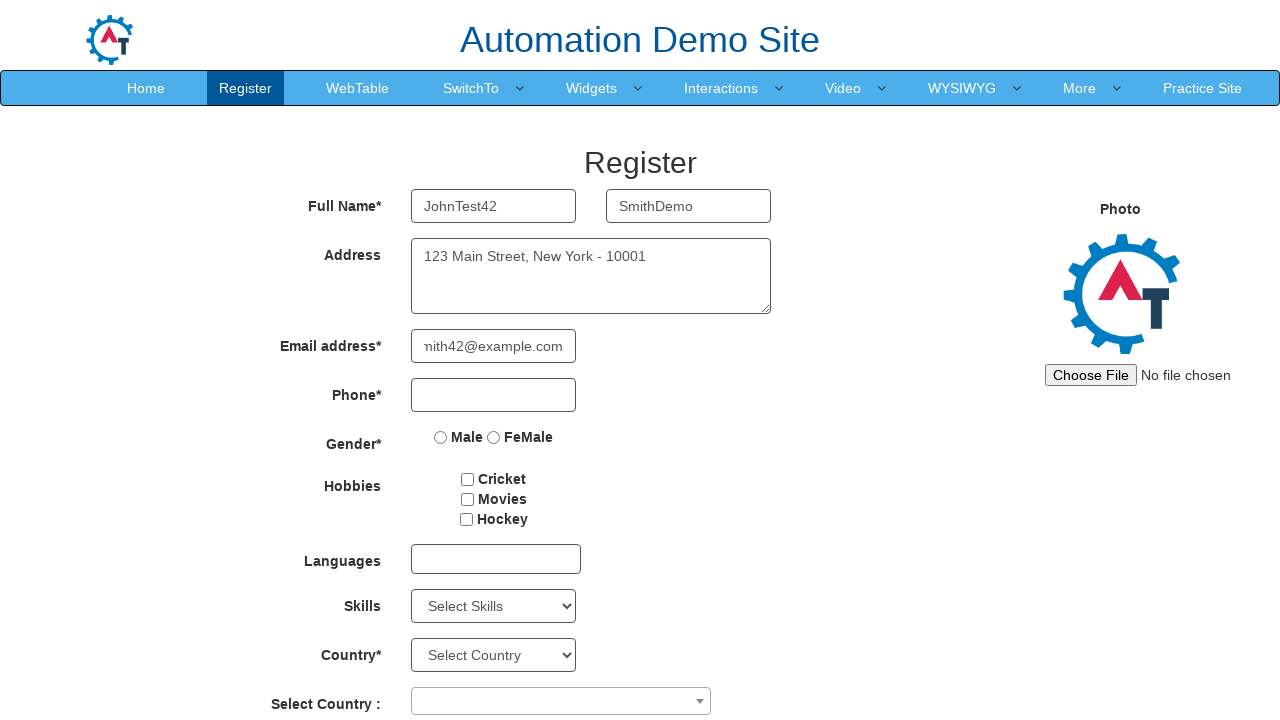

Filled phone number field with '9876543210' on #basicBootstrapForm >> div:nth-child(4) >> input
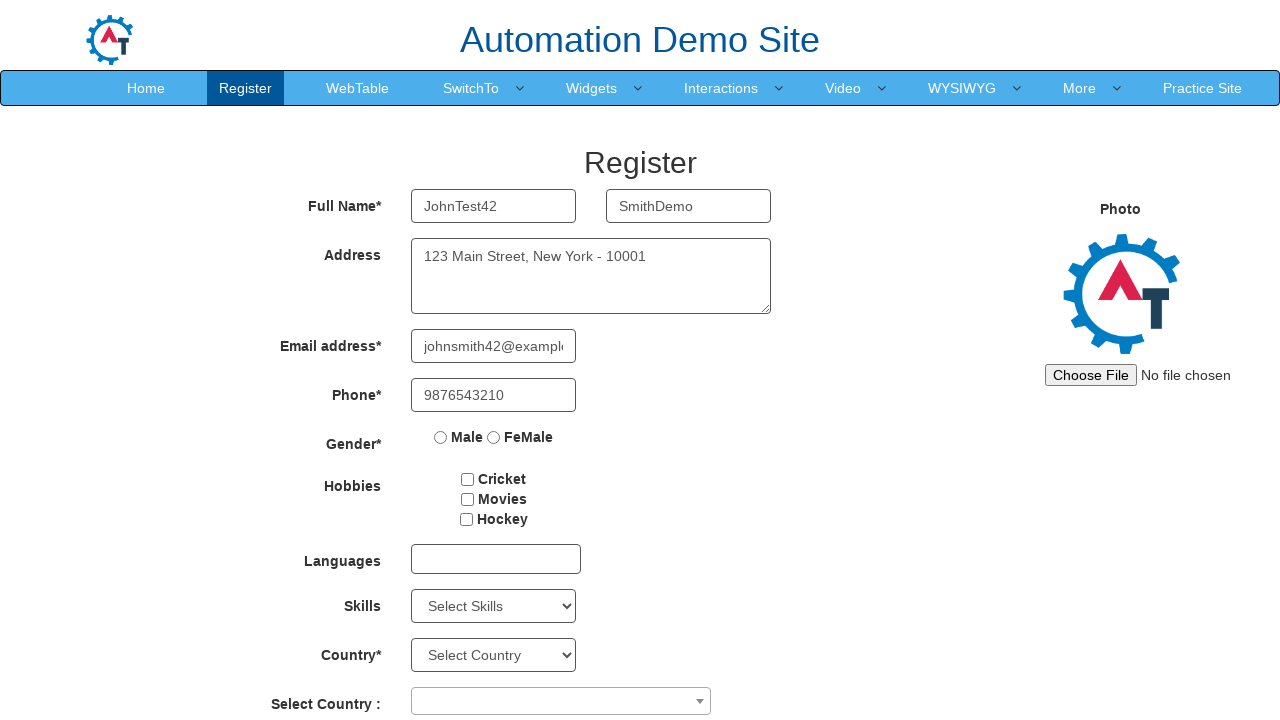

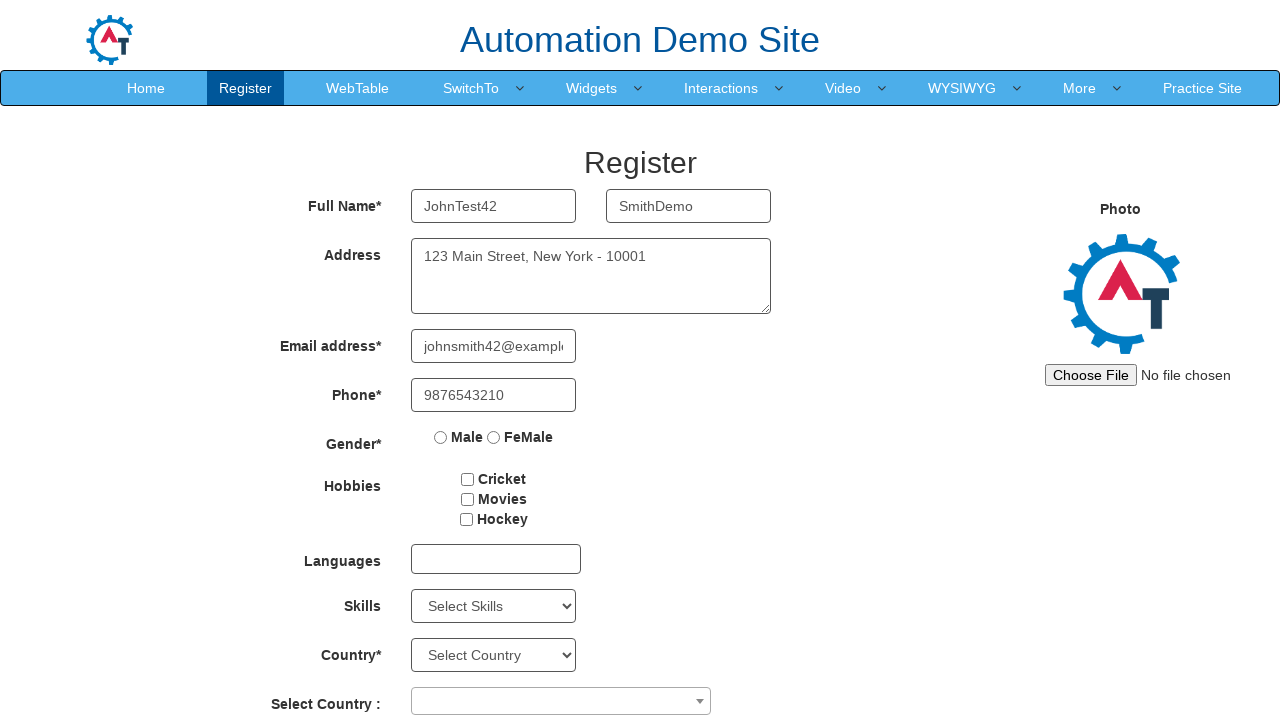